Tests adding a product to the shopping cart on DemoBlaze e-commerce site by clicking on Phones category, selecting a phone product, adding it to cart, accepting the alert confirmation, and navigating to the cart page.

Starting URL: https://www.demoblaze.com

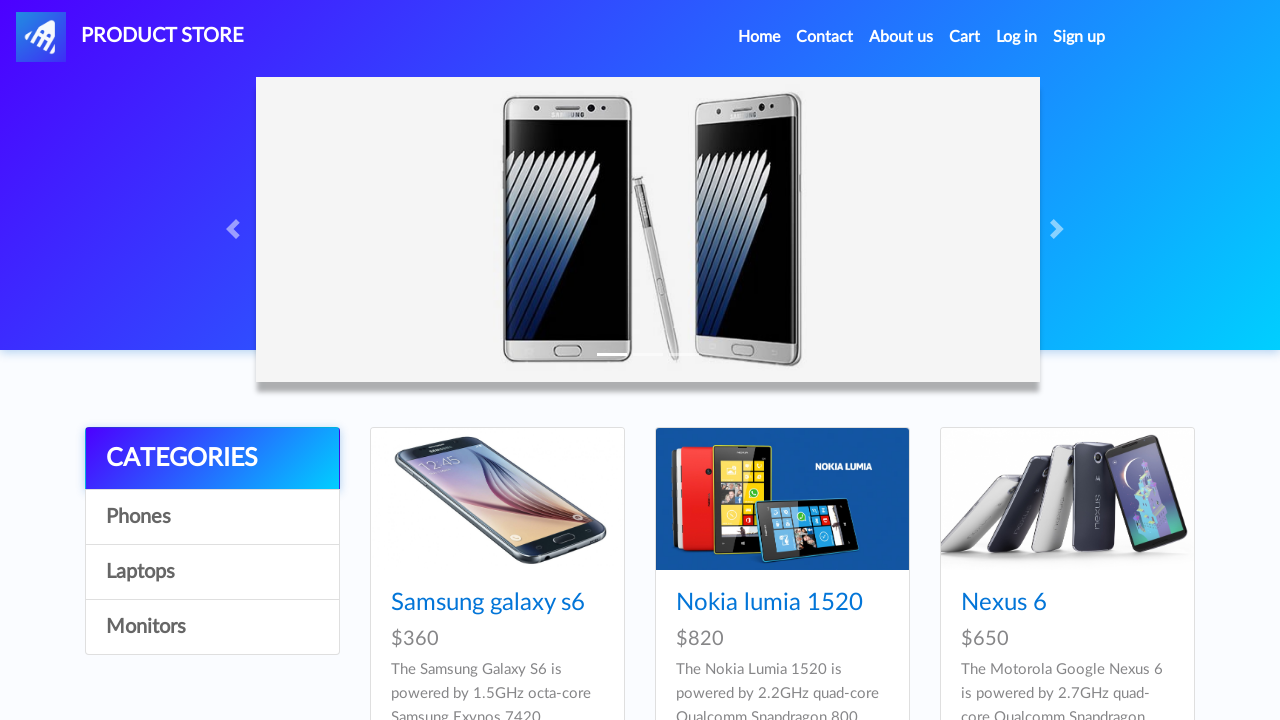

Clicked on Phones category at (212, 517) on text=Phones
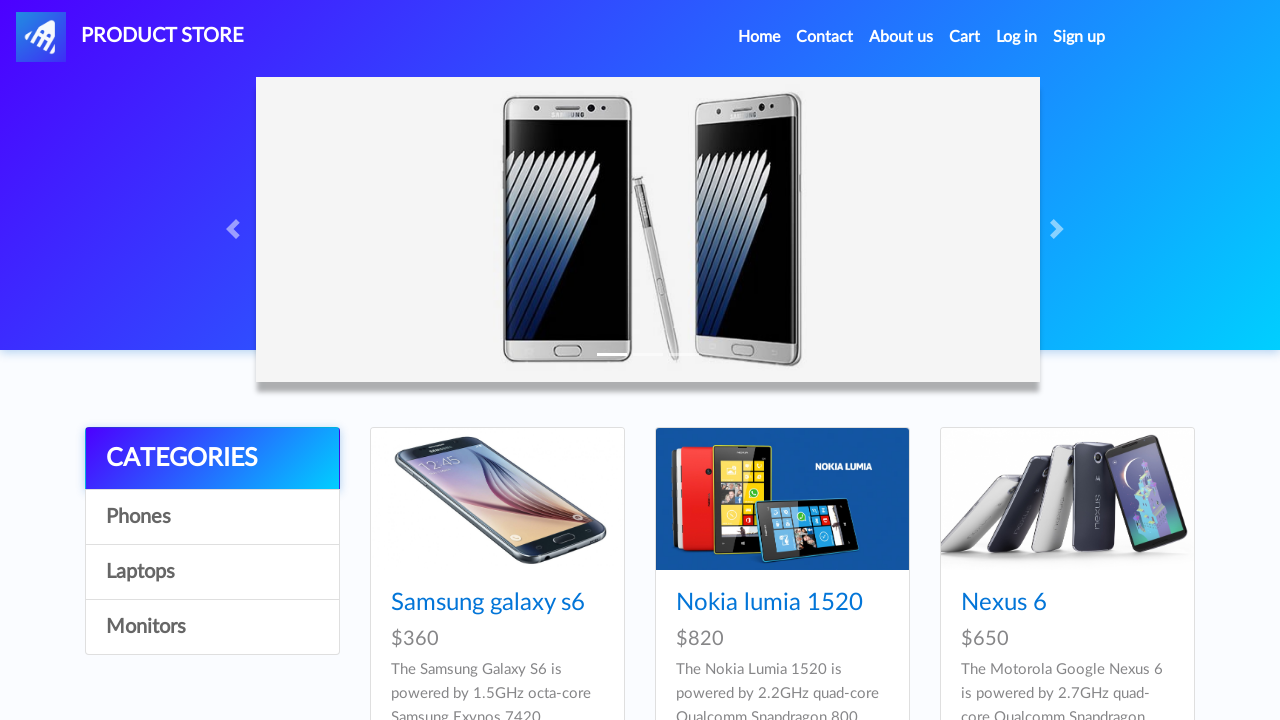

Waited for products to load
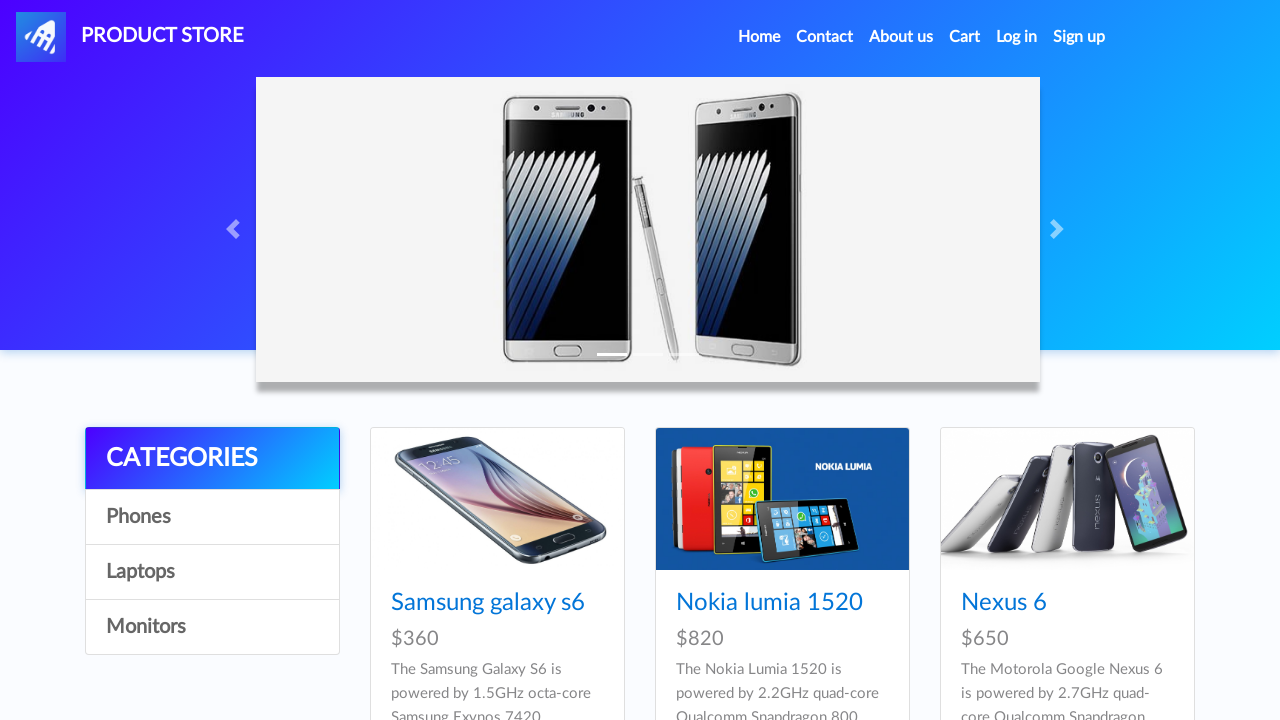

Clicked on Samsung galaxy s6 phone product at (488, 603) on text=Samsung galaxy s6
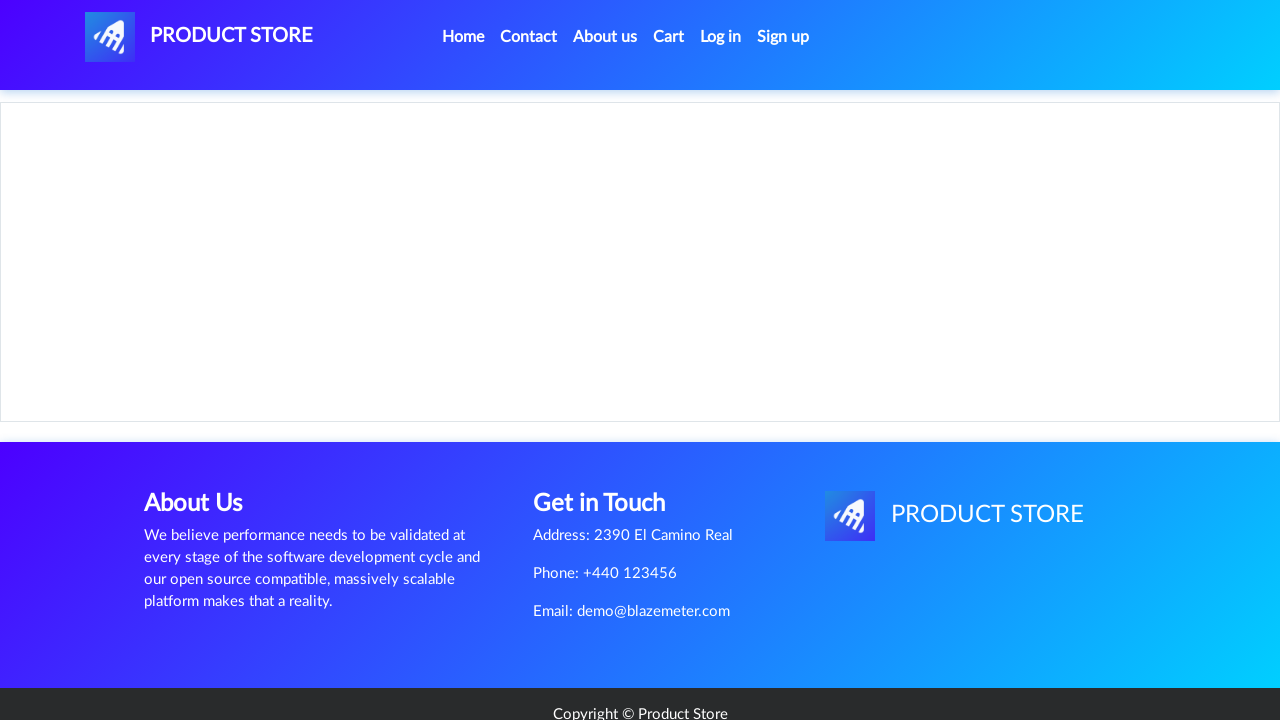

Product page loaded with Add to cart button visible
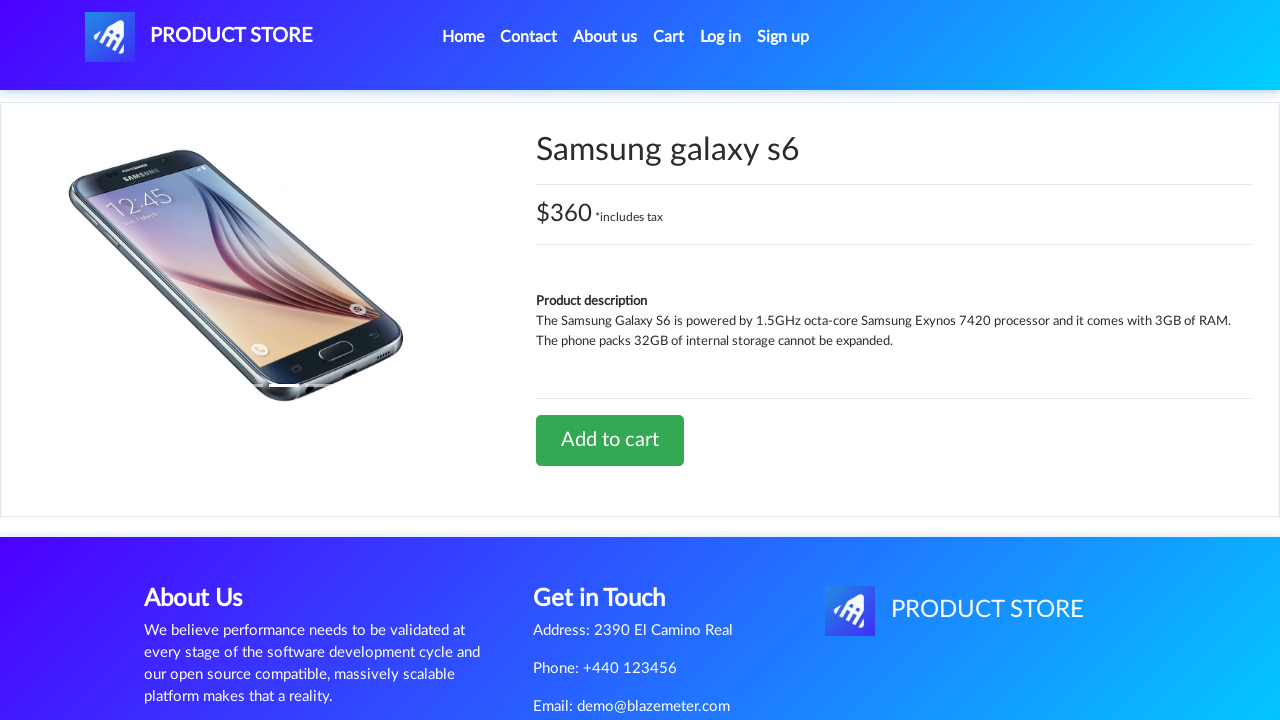

Clicked Add to cart button at (610, 440) on text=Add to cart
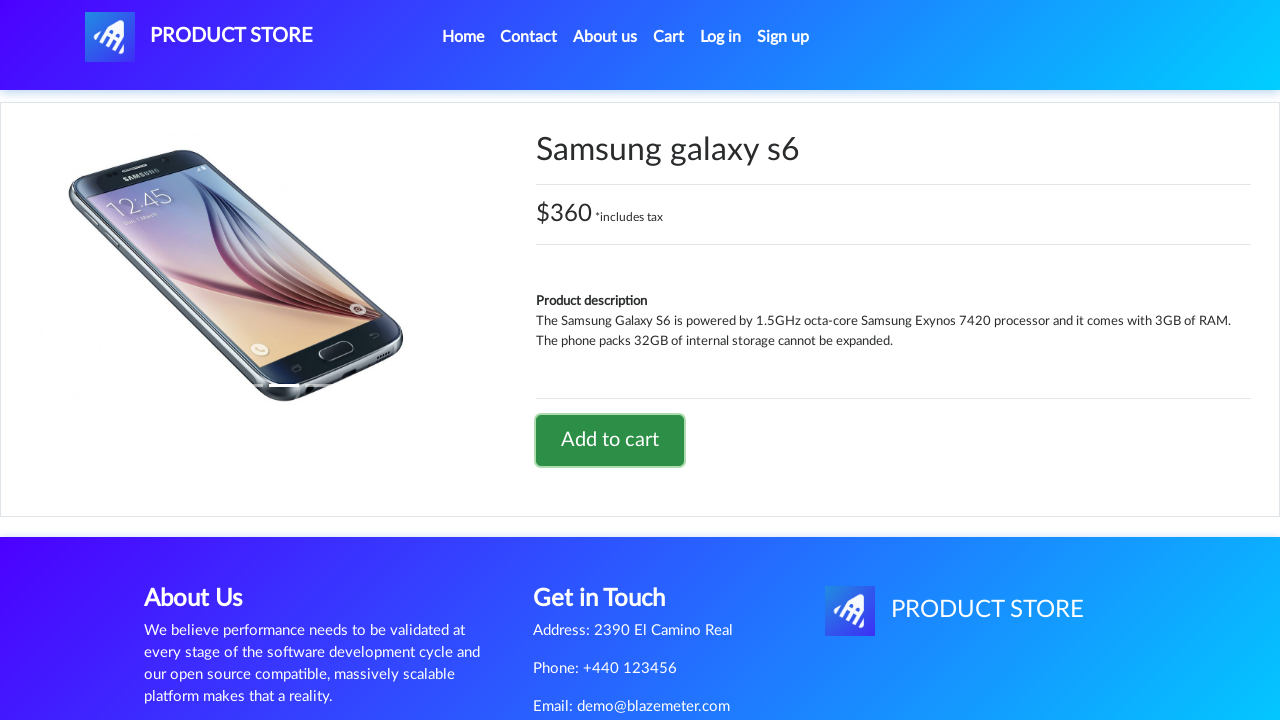

Set up dialog handler to accept alerts
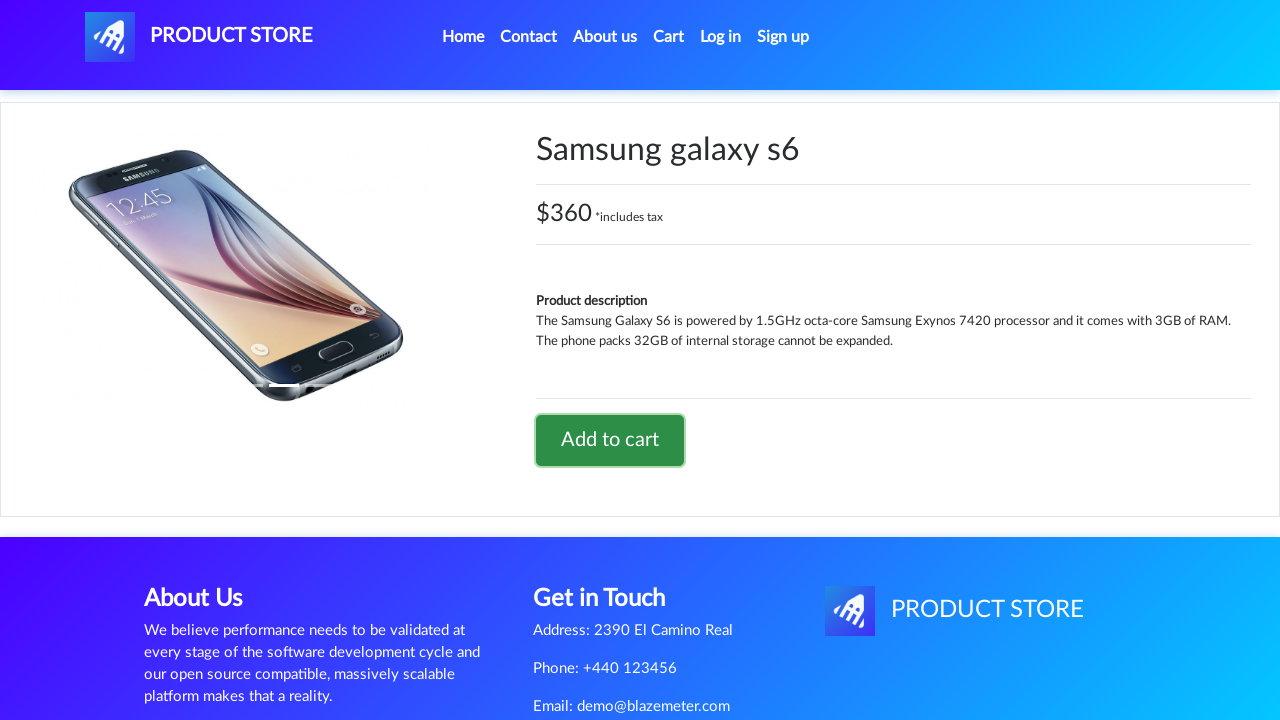

Waited for alert confirmation to process
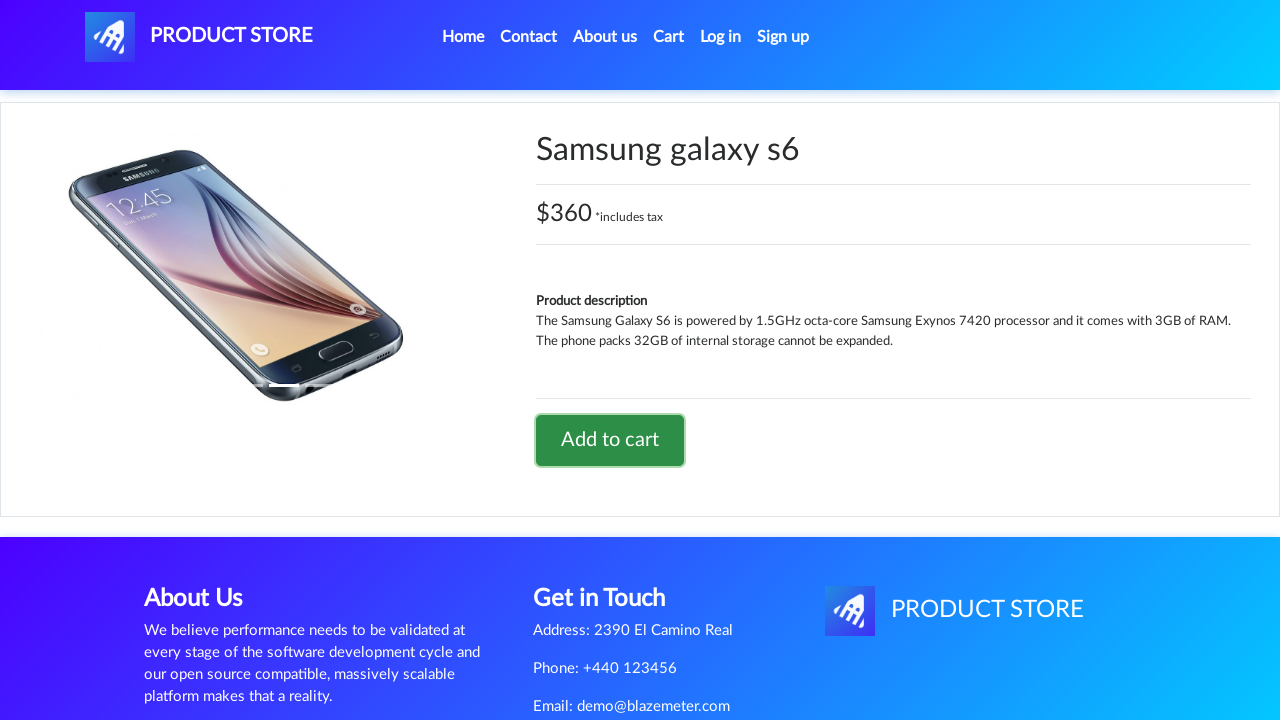

Navigated back to home page
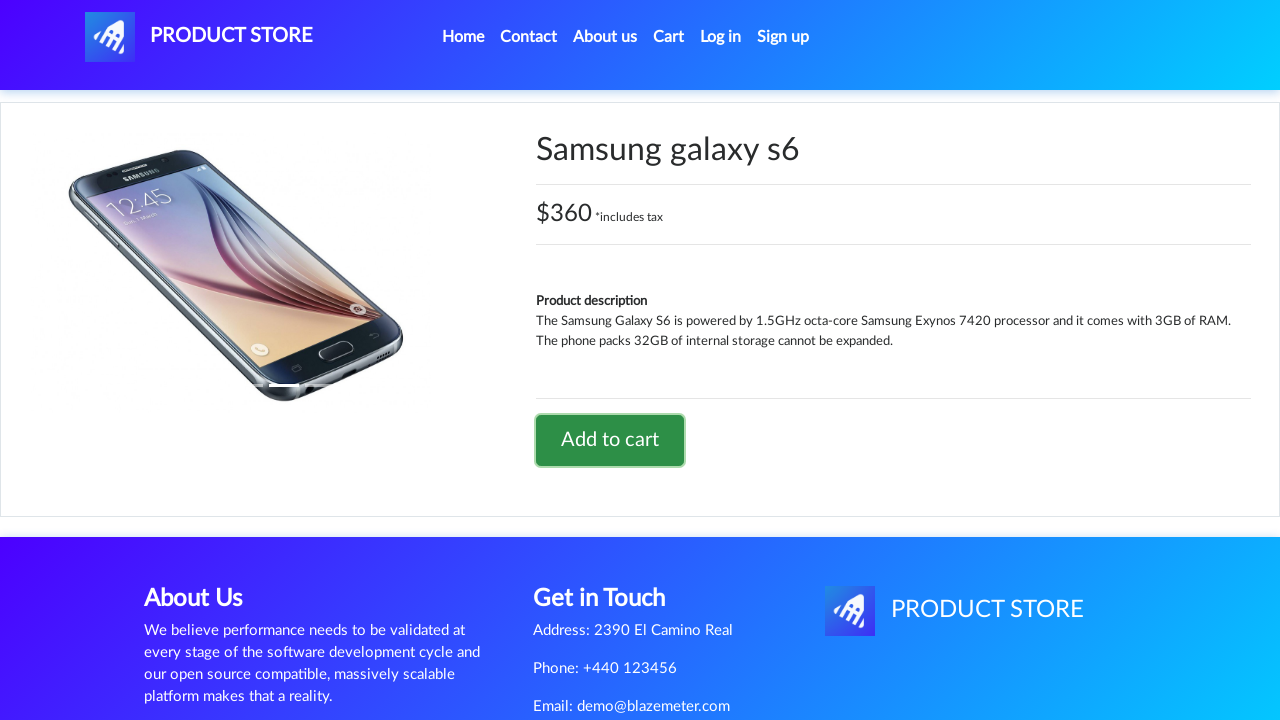

Clicked on Cart link at (669, 37) on #cartur
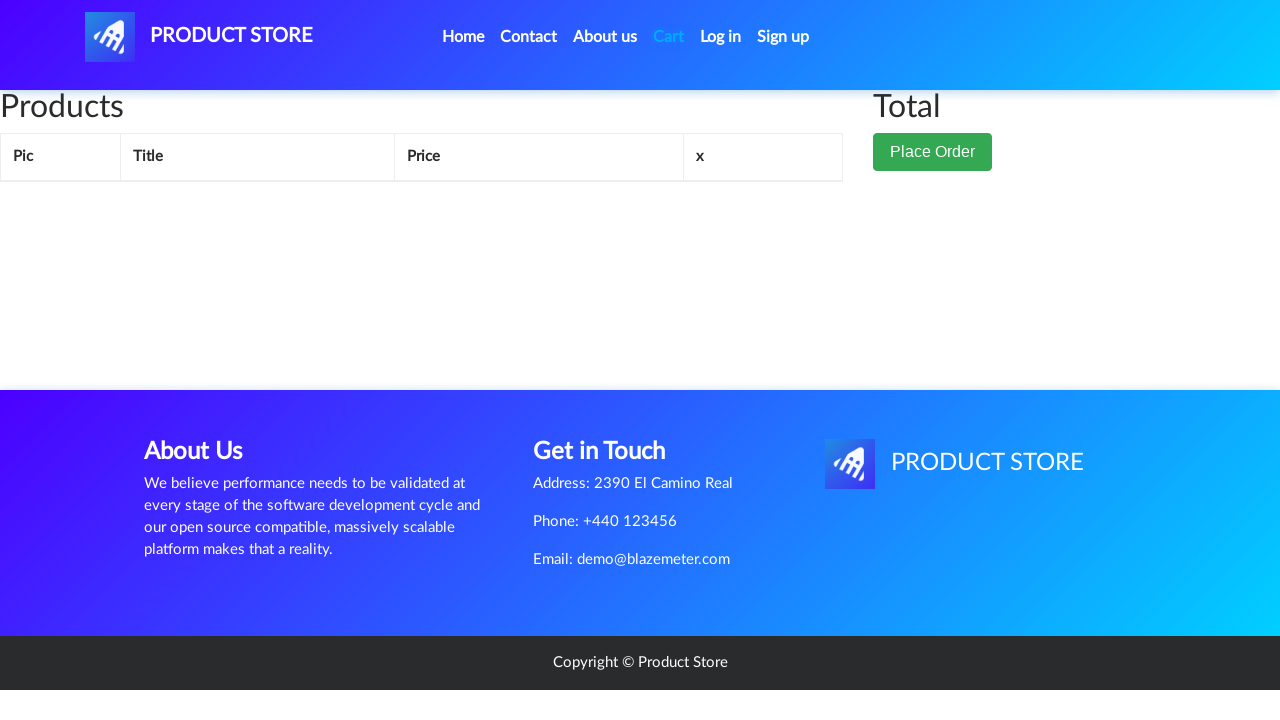

Cart page loaded with product table visible
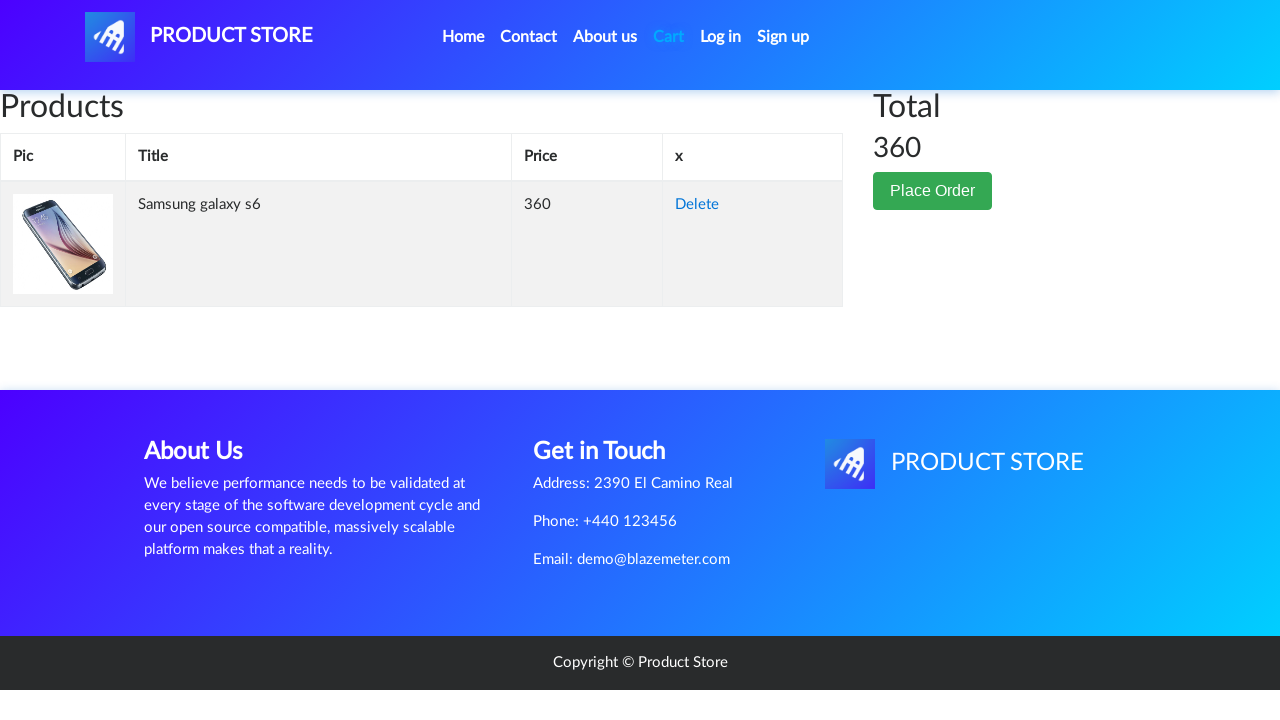

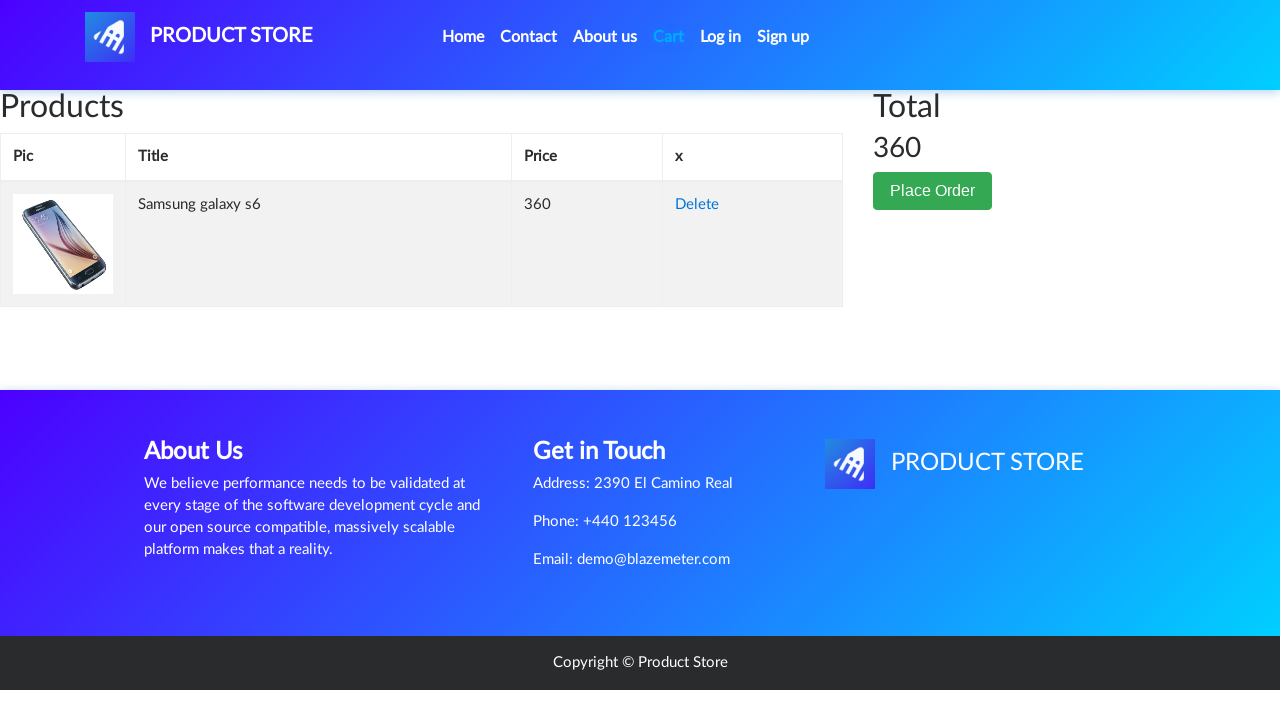